Clicks the Developer API link

Starting URL: https://github.com/about

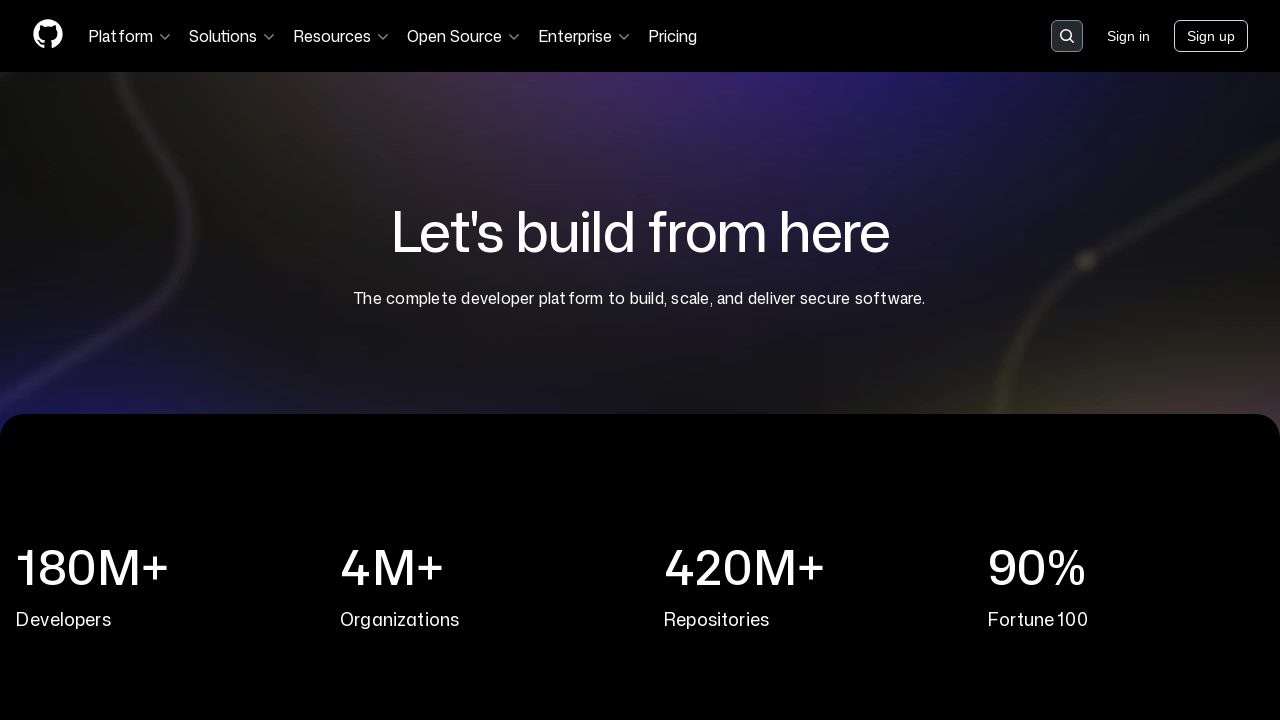

Waited for Developer API link to be visible on the page
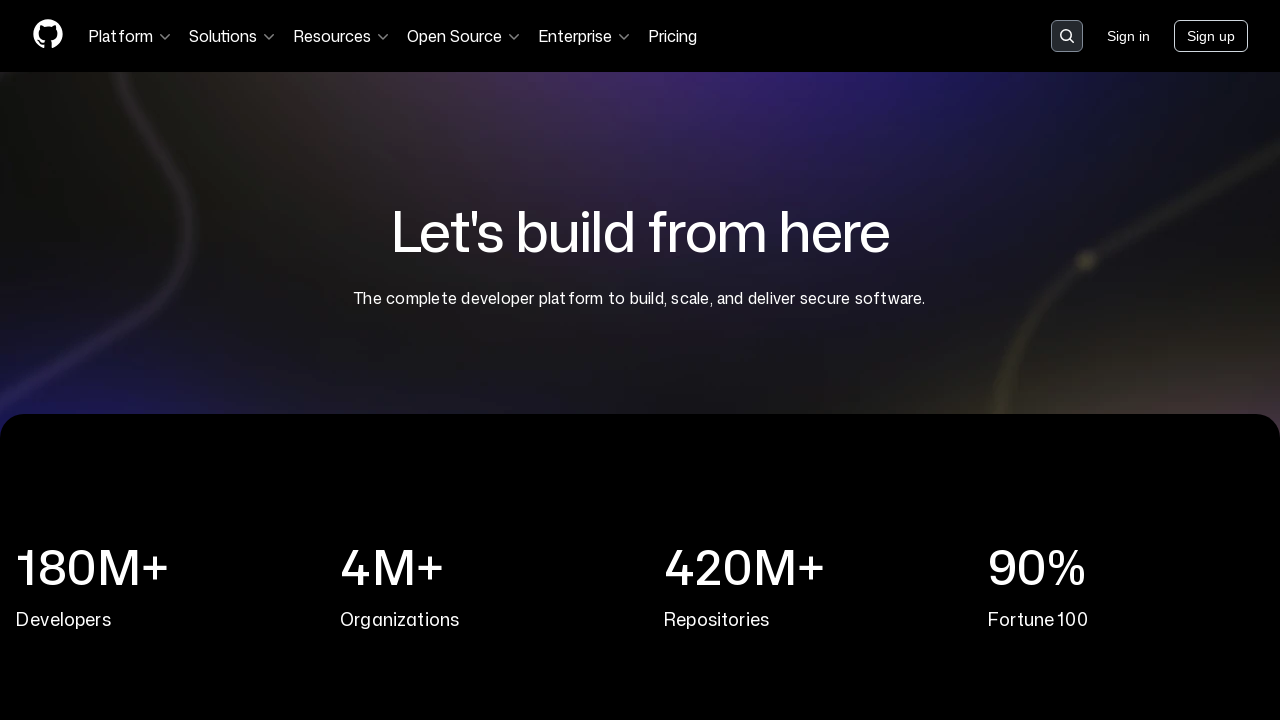

Clicked the Developer API link at (709, 360) on text=Developer API
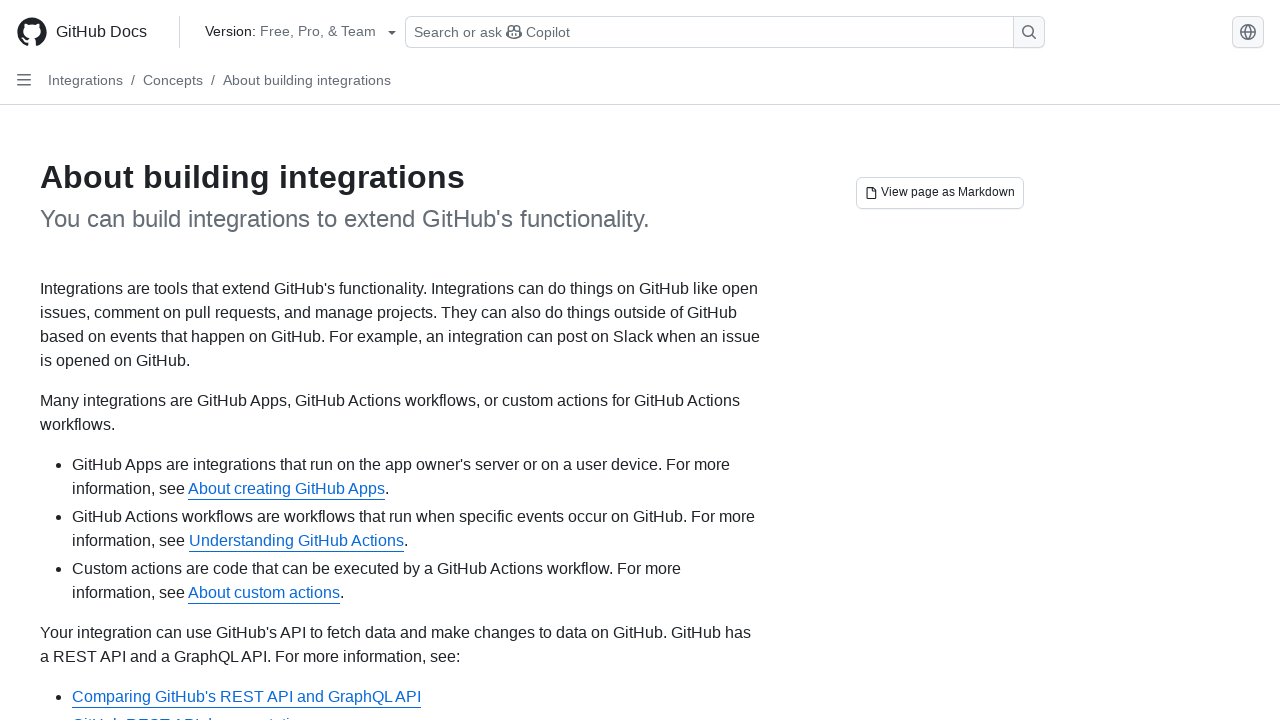

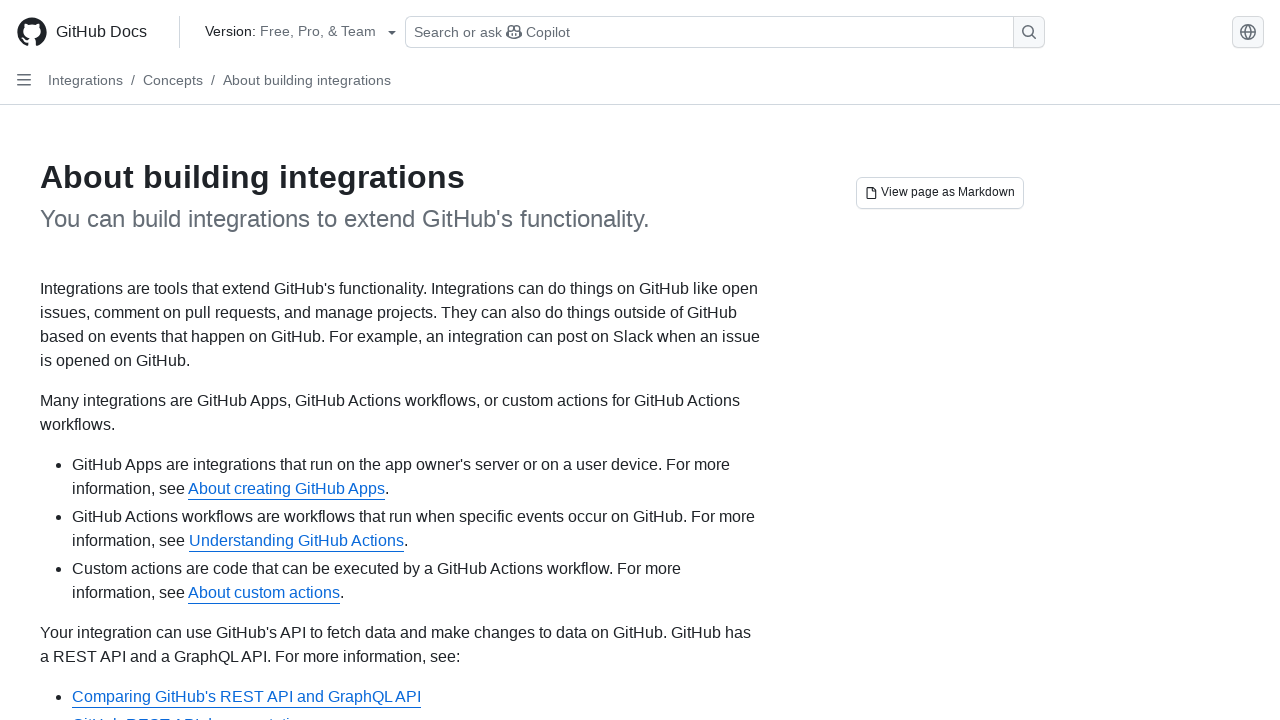